Tests checkbox selection, radio button interaction, and element visibility toggling on an automation practice page by selecting a specific checkbox, clicking a radio button, and hiding a text box.

Starting URL: https://rahulshettyacademy.com/AutomationPractice/

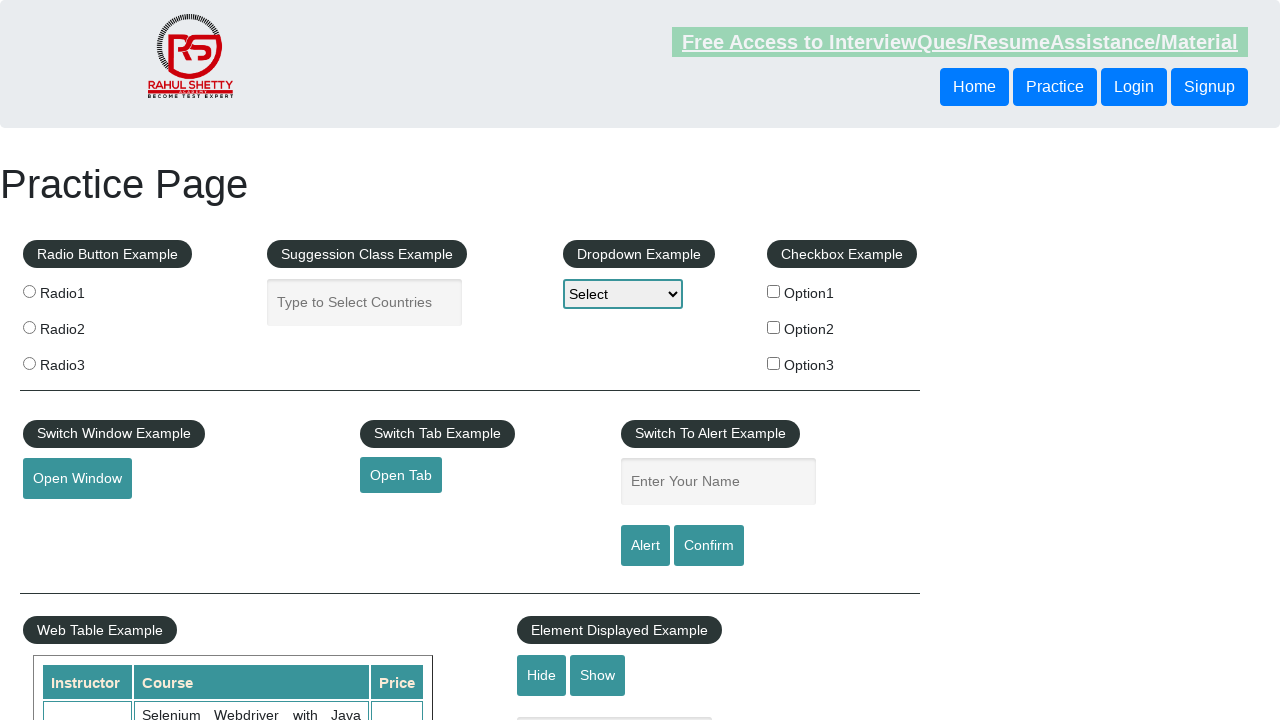

Clicked checkbox with value 'option2' at (774, 327) on xpath=//input[@type='checkbox'] >> nth=1
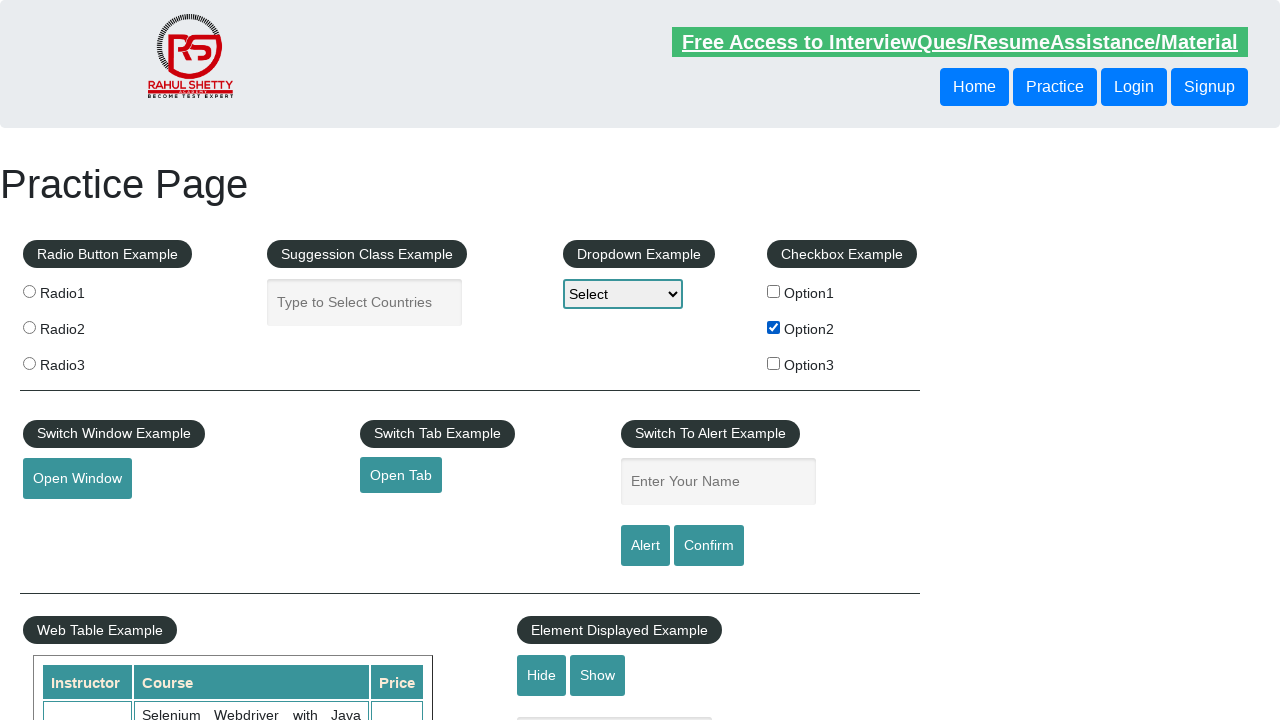

Clicked the third radio button at (29, 363) on .radioButton >> nth=2
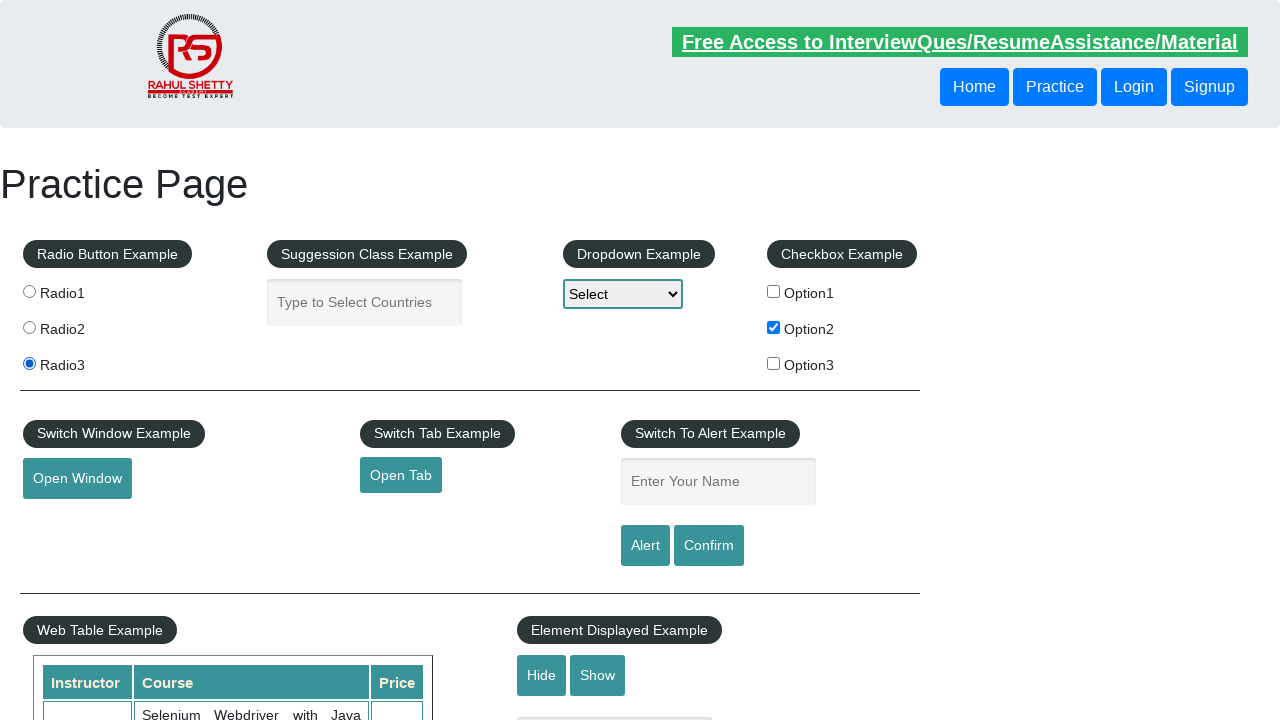

Verified text box is displayed
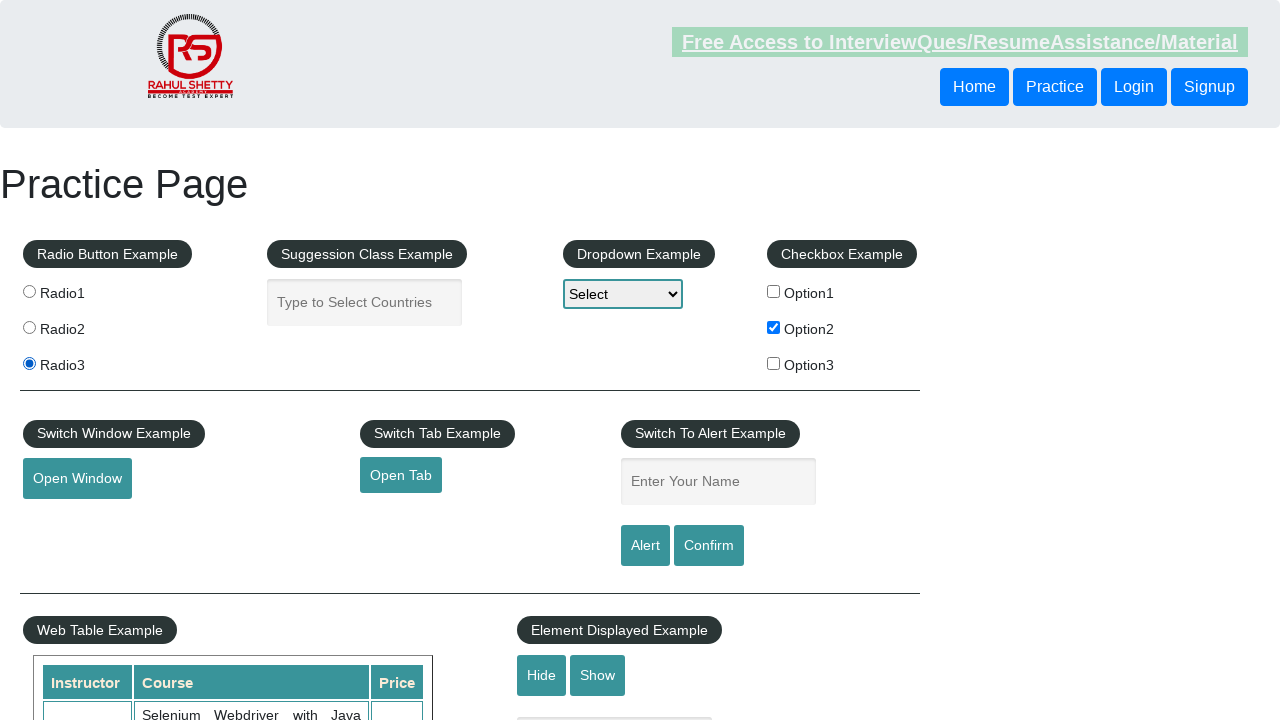

Clicked hide textbox button at (542, 675) on #hide-textbox
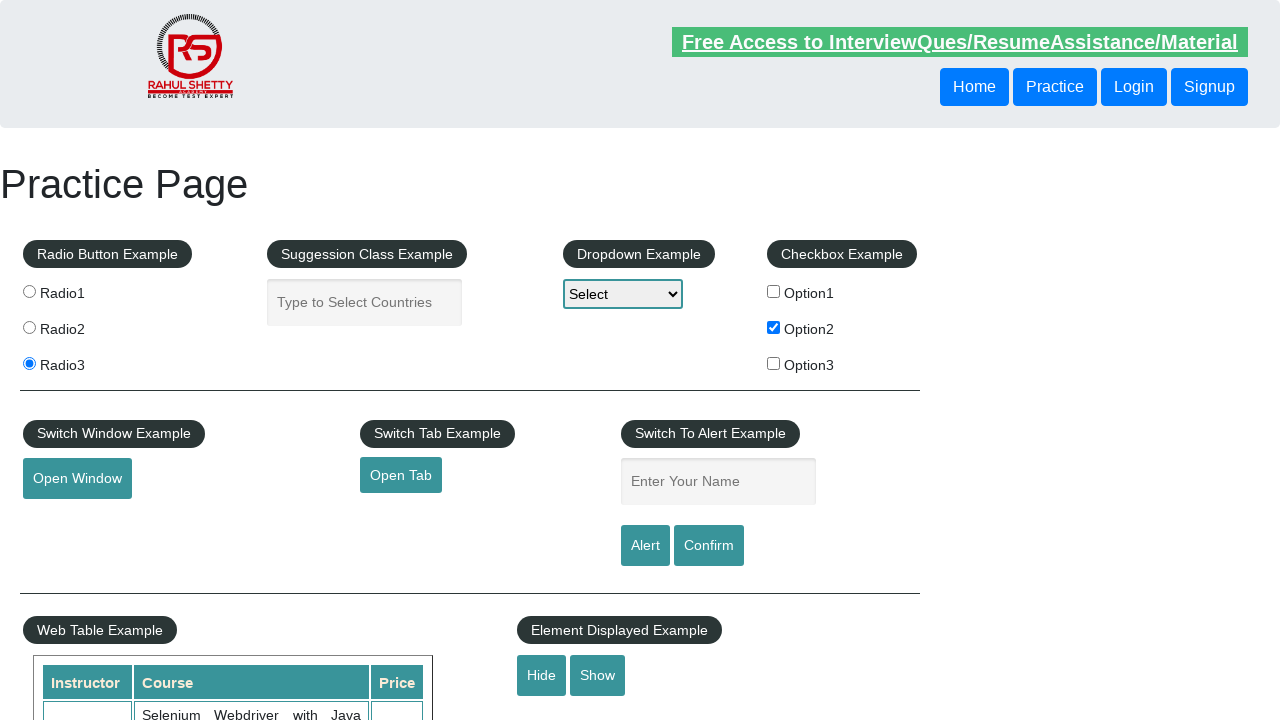

Text box is now hidden
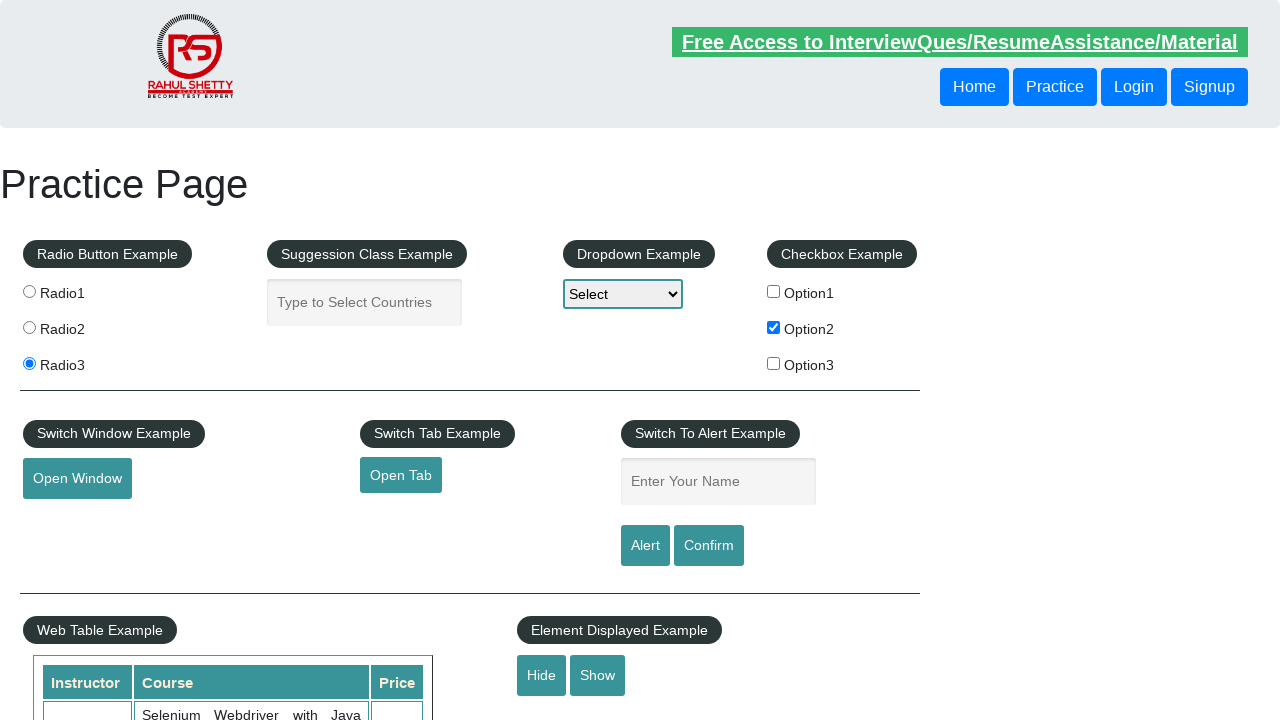

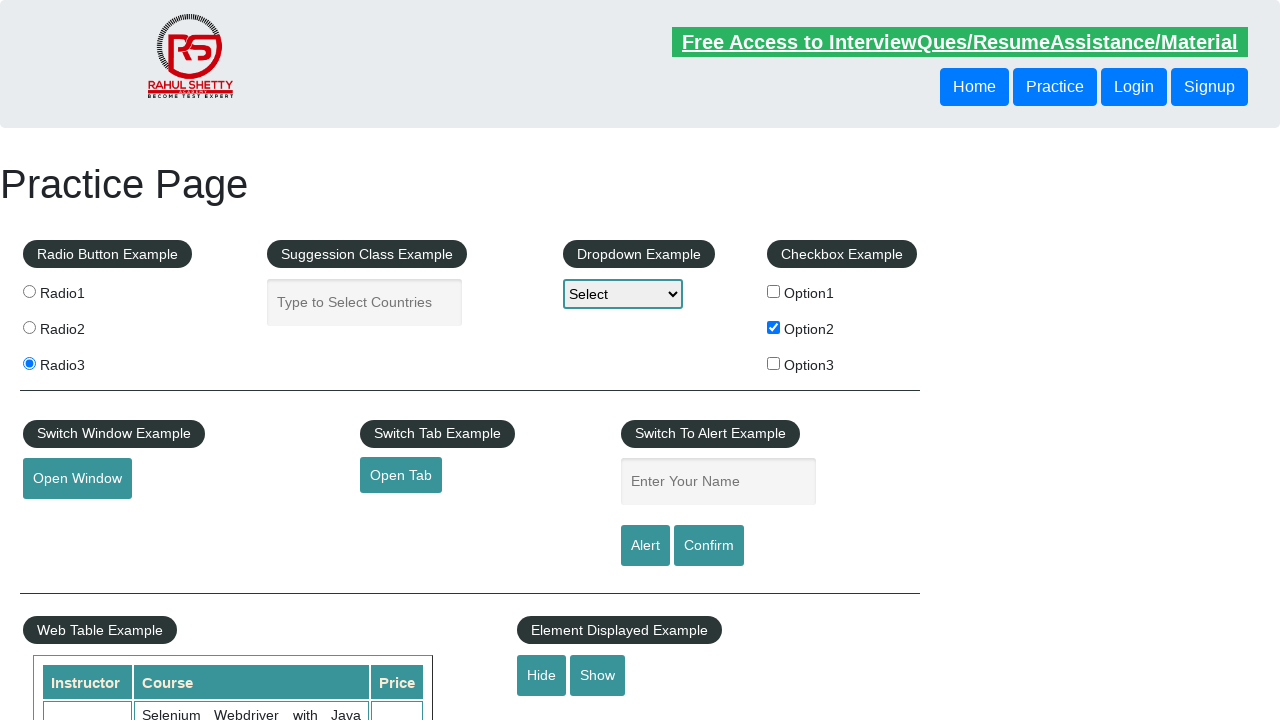